Tests file upload functionality on a practice form by uploading a file using the file input element

Starting URL: https://demoqa.com/automation-practice-form

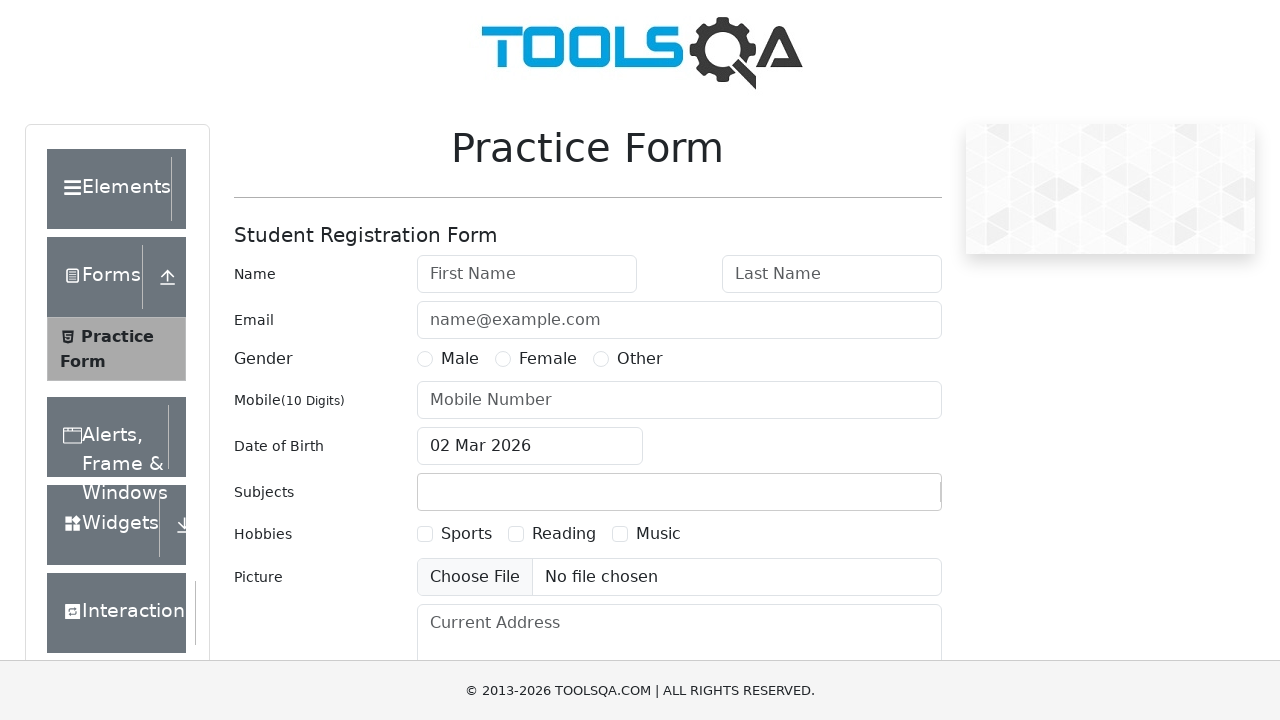

Created temporary test file for upload
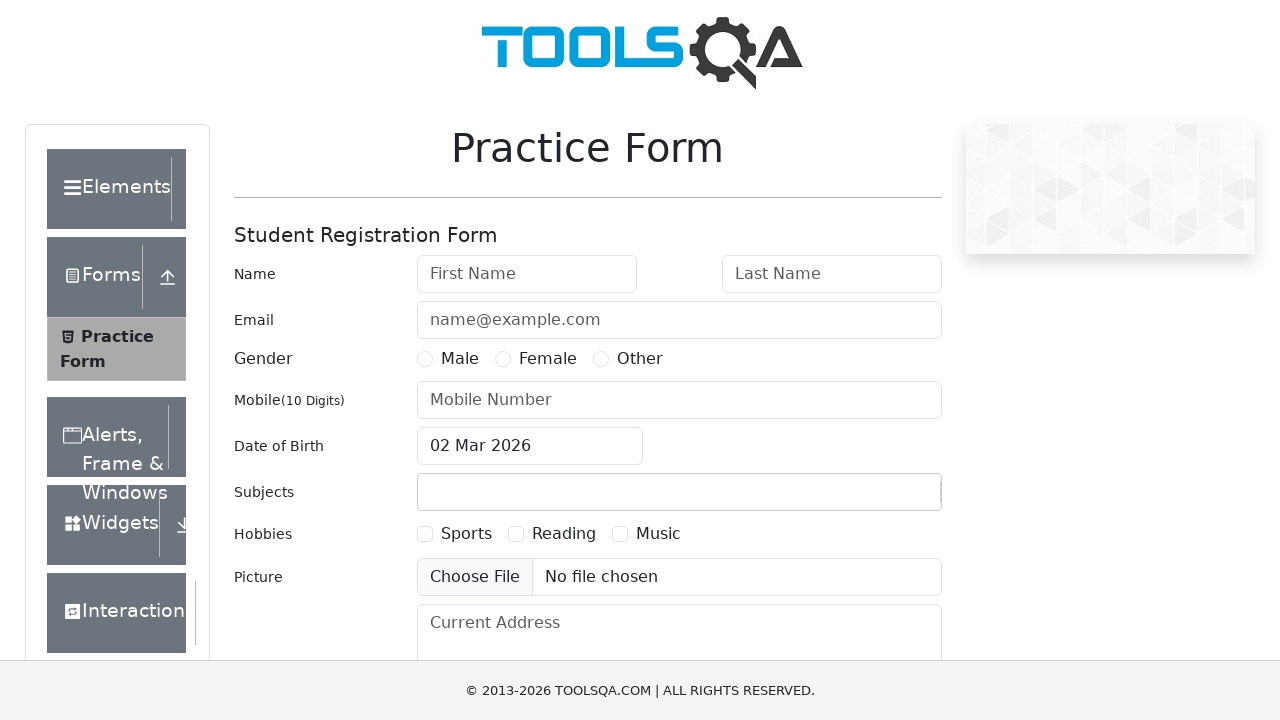

Uploaded test file using file input element
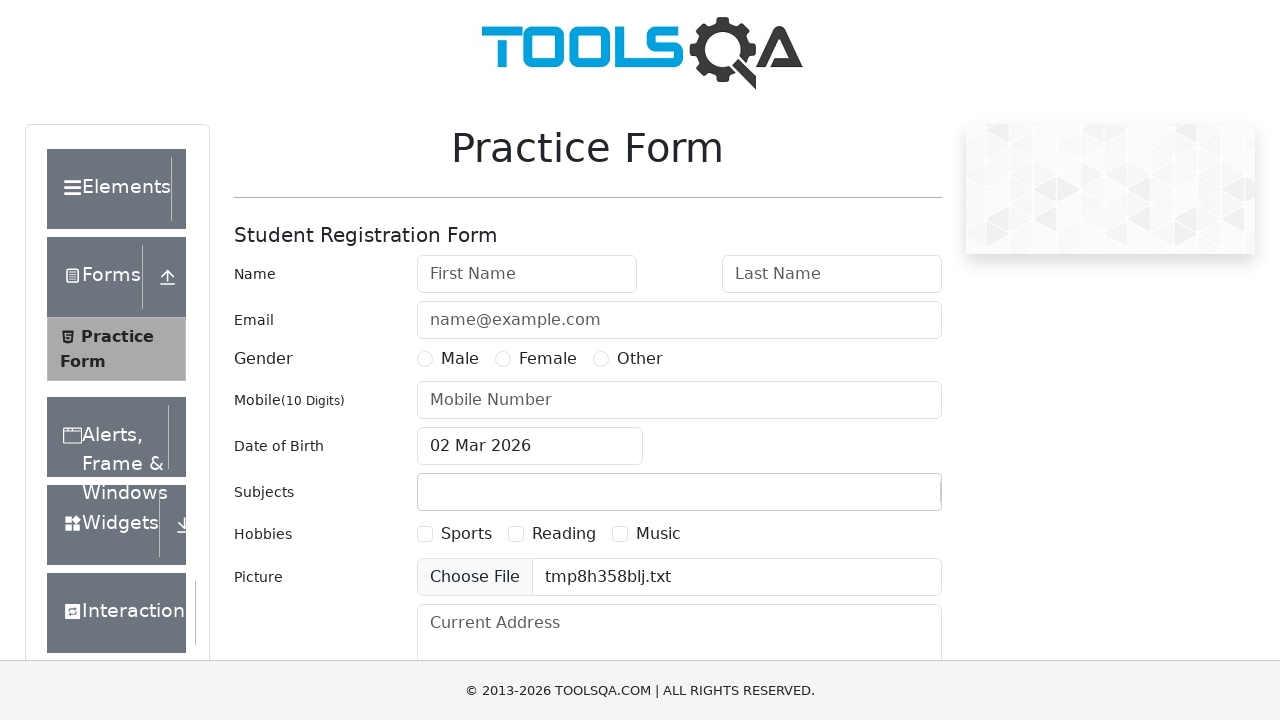

Cleaned up temporary test file
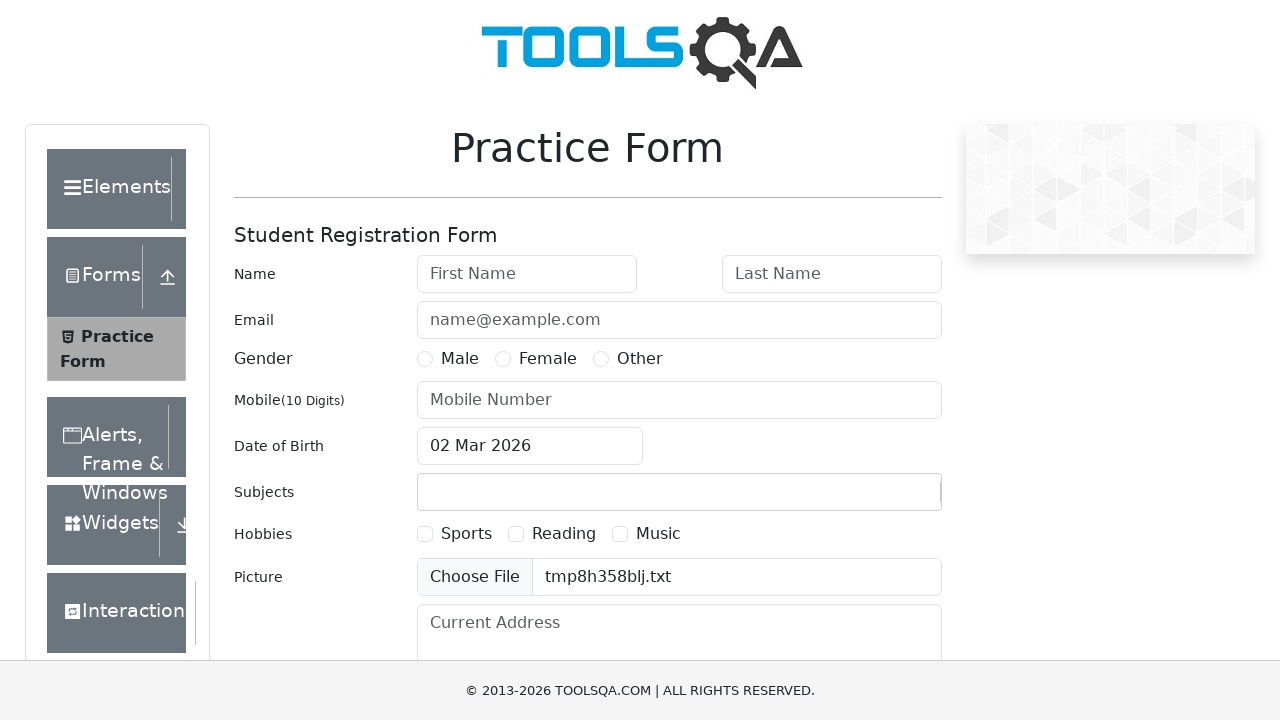

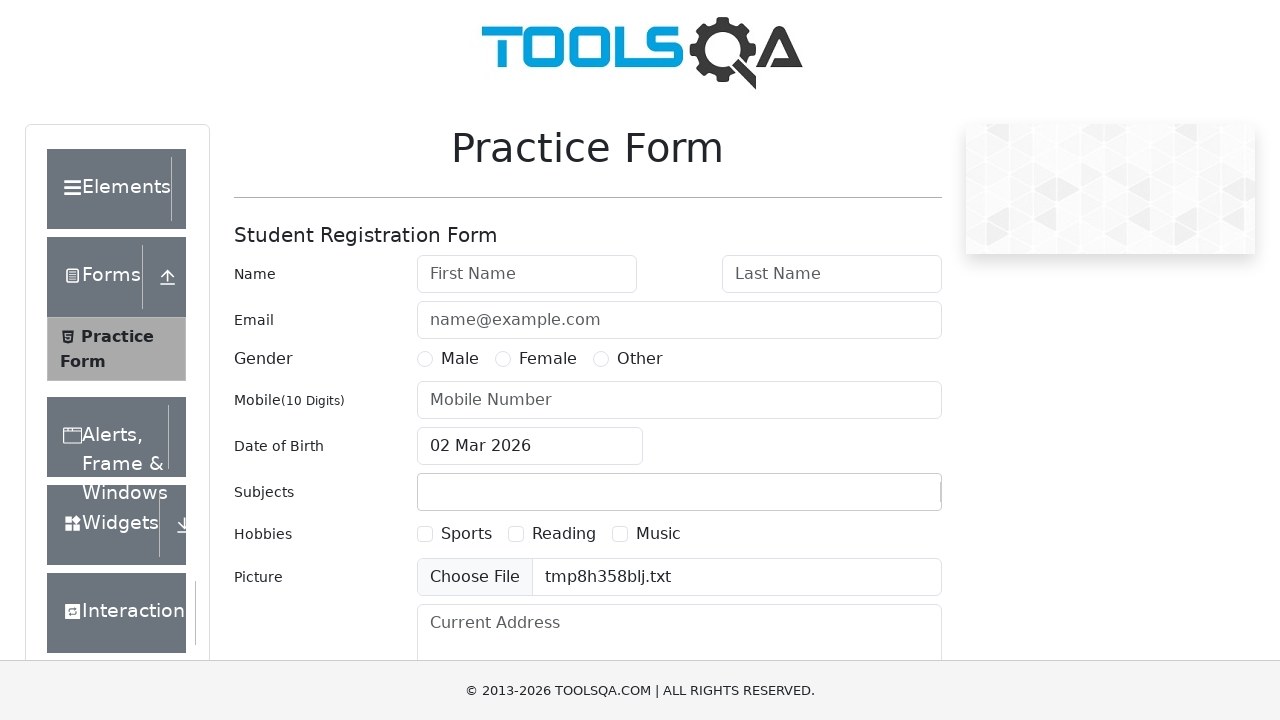